Navigates to Mars news page and verifies that news content elements are present including title and article teaser text

Starting URL: https://data-class-mars.s3.amazonaws.com/Mars/index.html

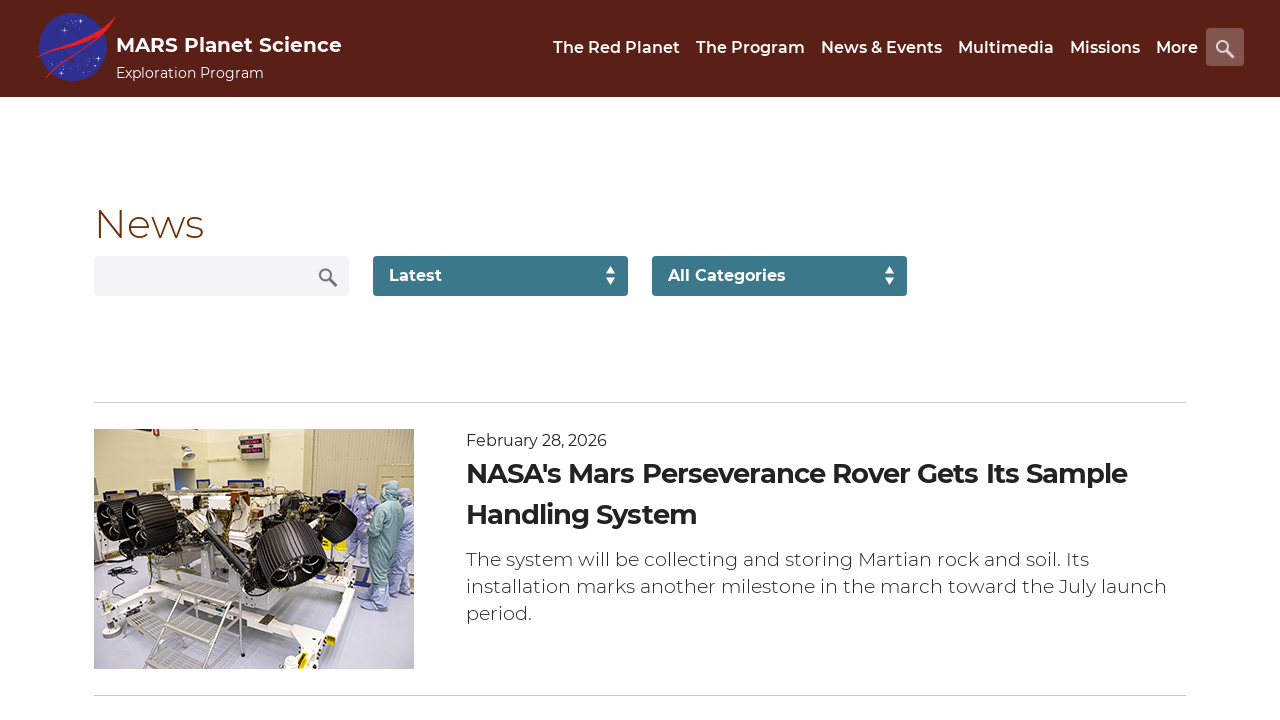

Navigated to Mars news page
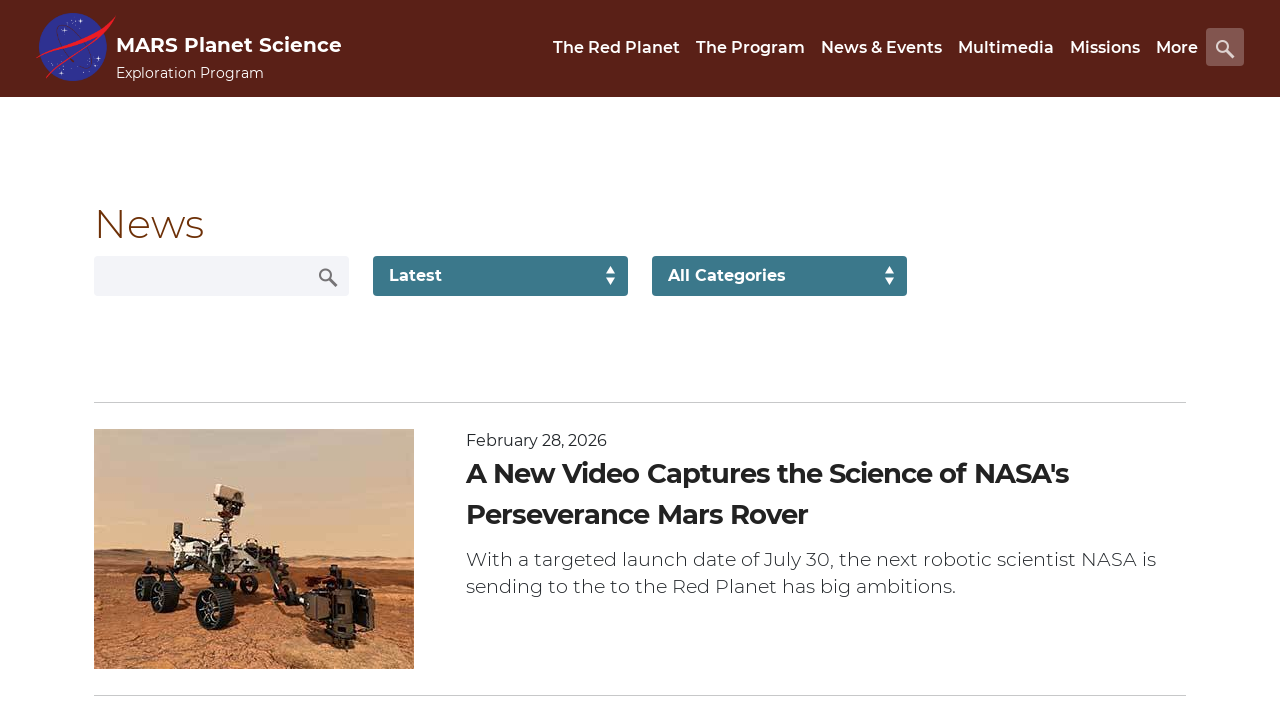

News content loaded - div.list_text element is present
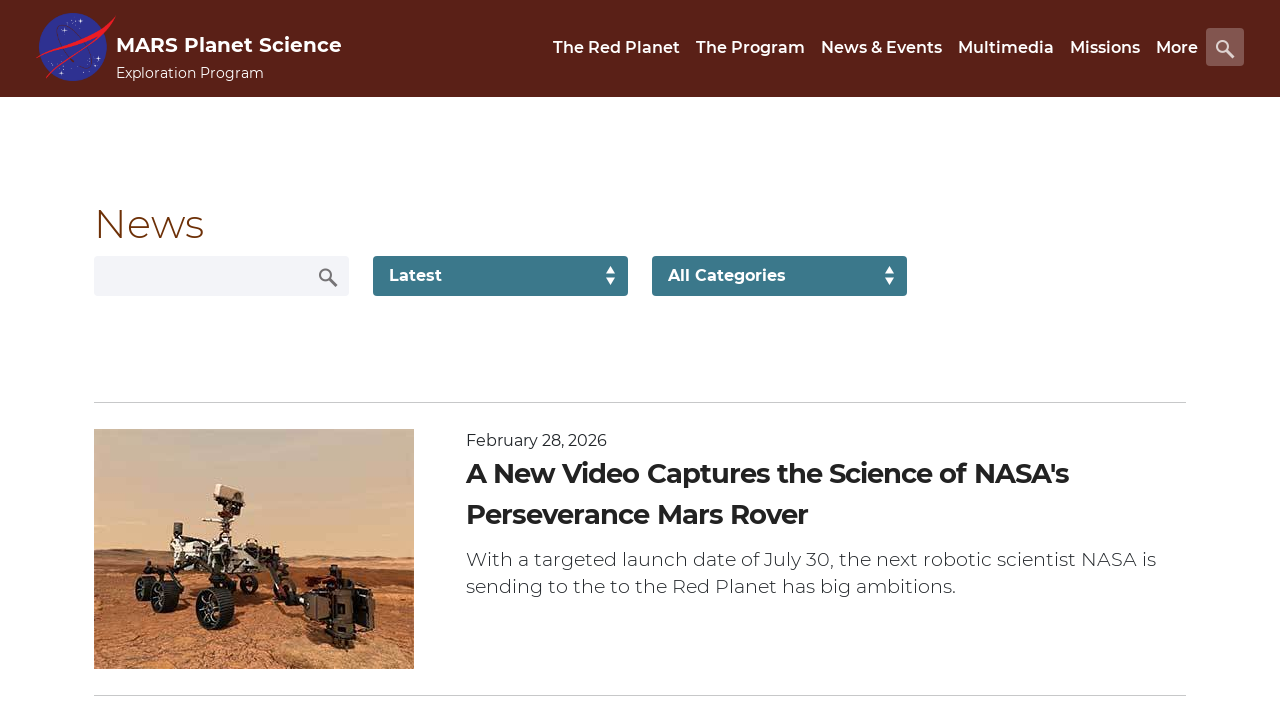

Verified news title element is present - div.content_title found
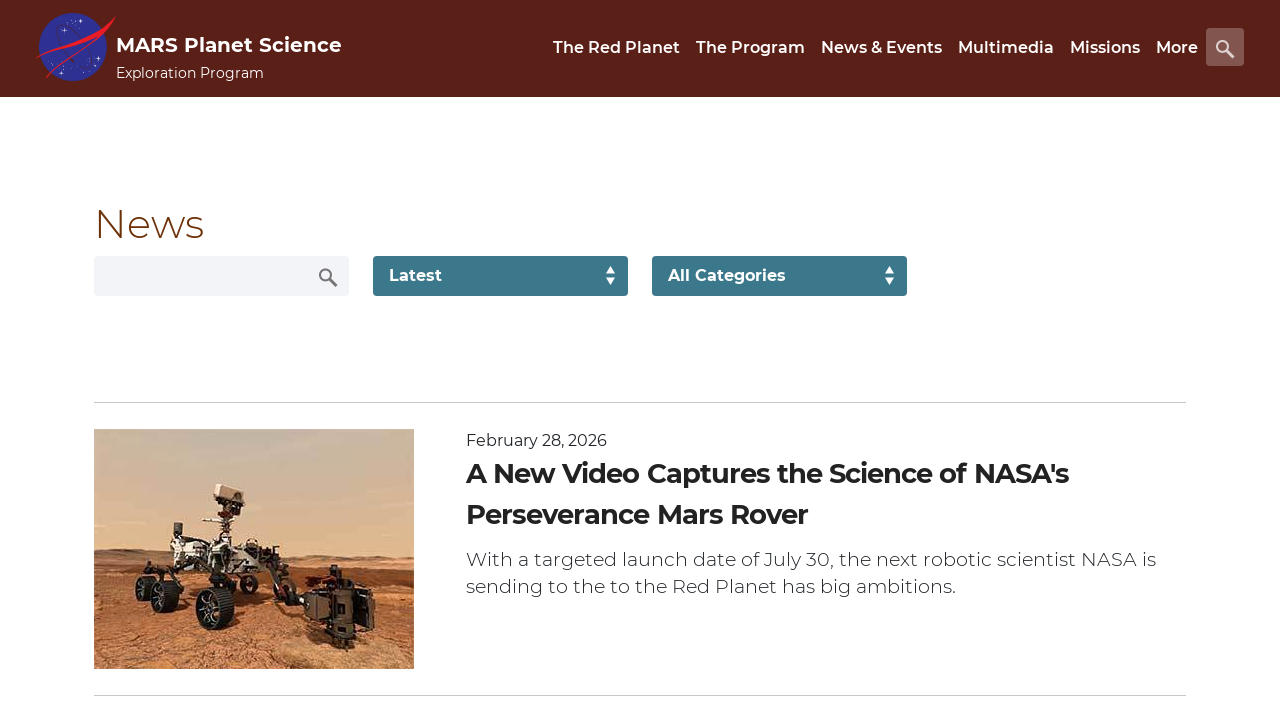

Verified article teaser body element is present - div.article_teaser_body found
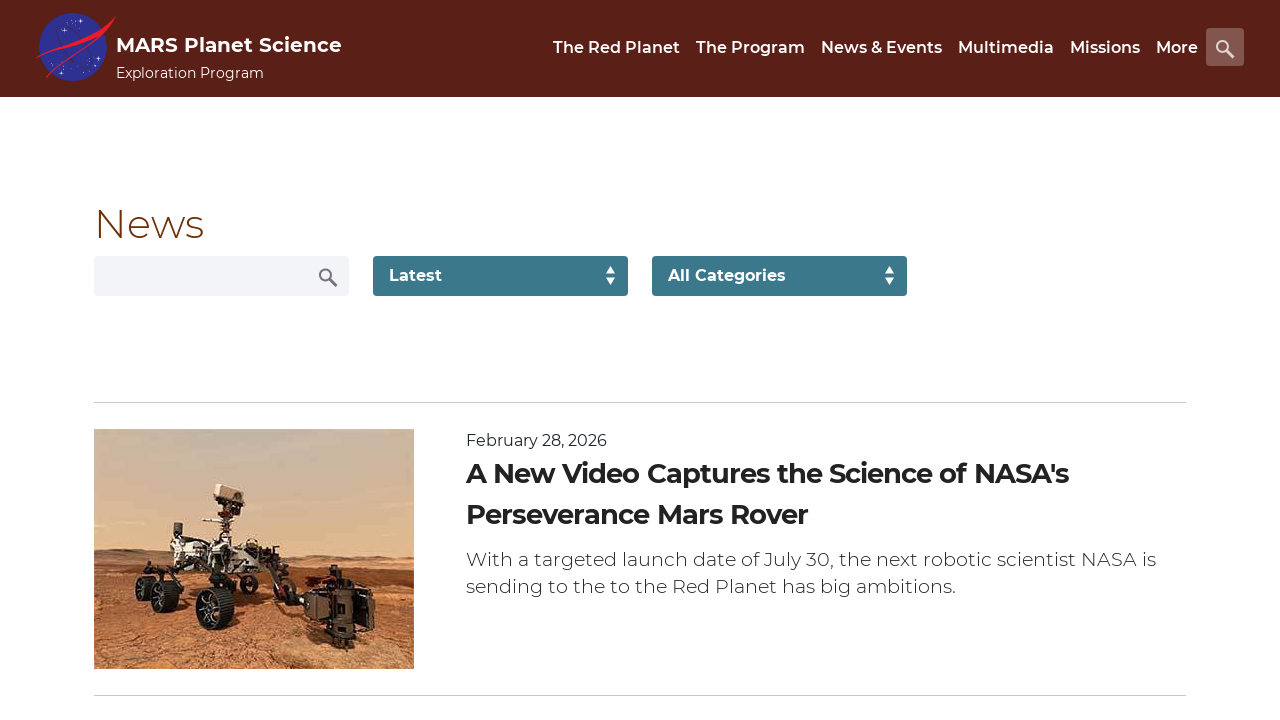

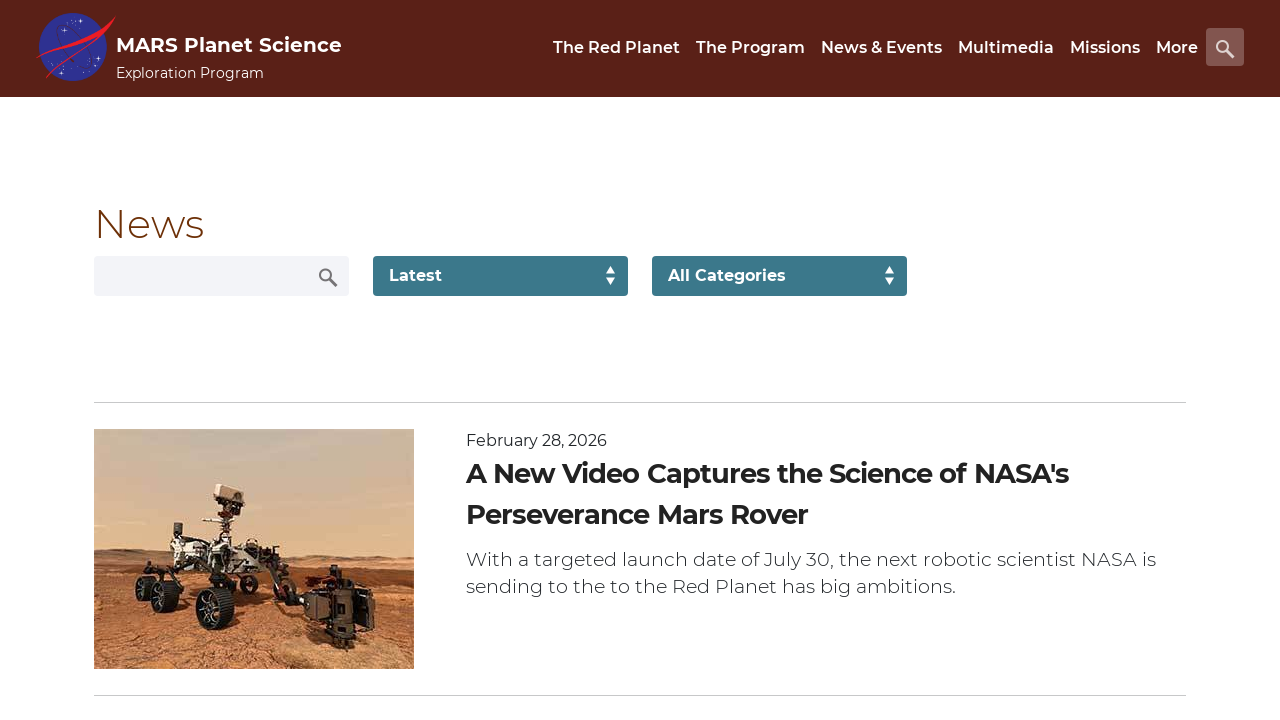